Tests form input by filling a text field with 'Selenium' and submitting the form

Starting URL: https://www.selenium.dev/selenium/web/web-form.html

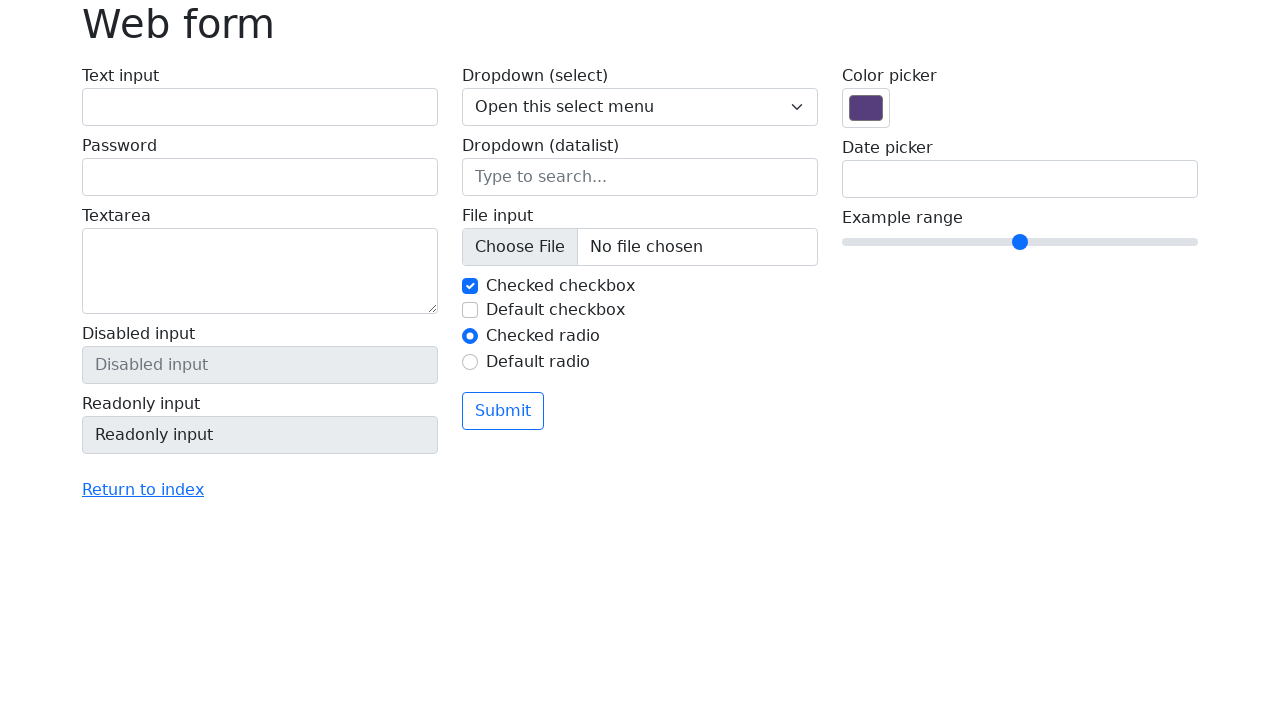

Clicked on text input field at (260, 107) on #my-text-id
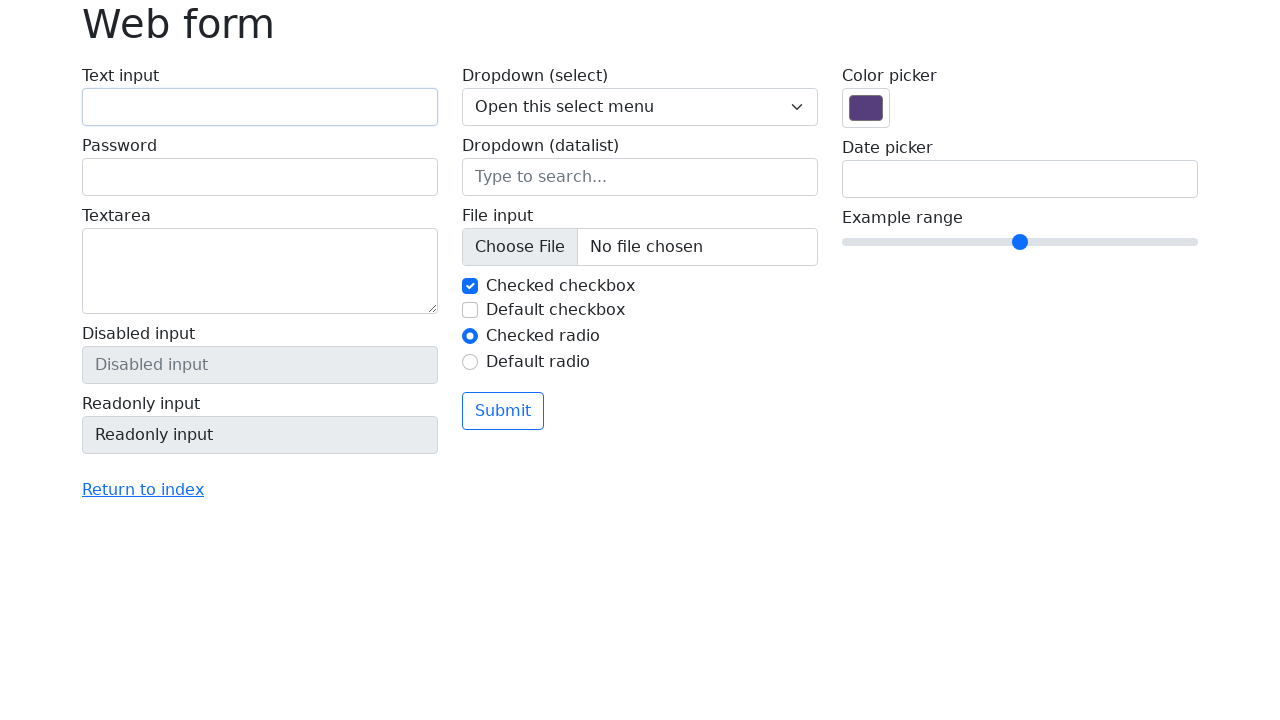

Filled text input field with 'Selenium' on #my-text-id
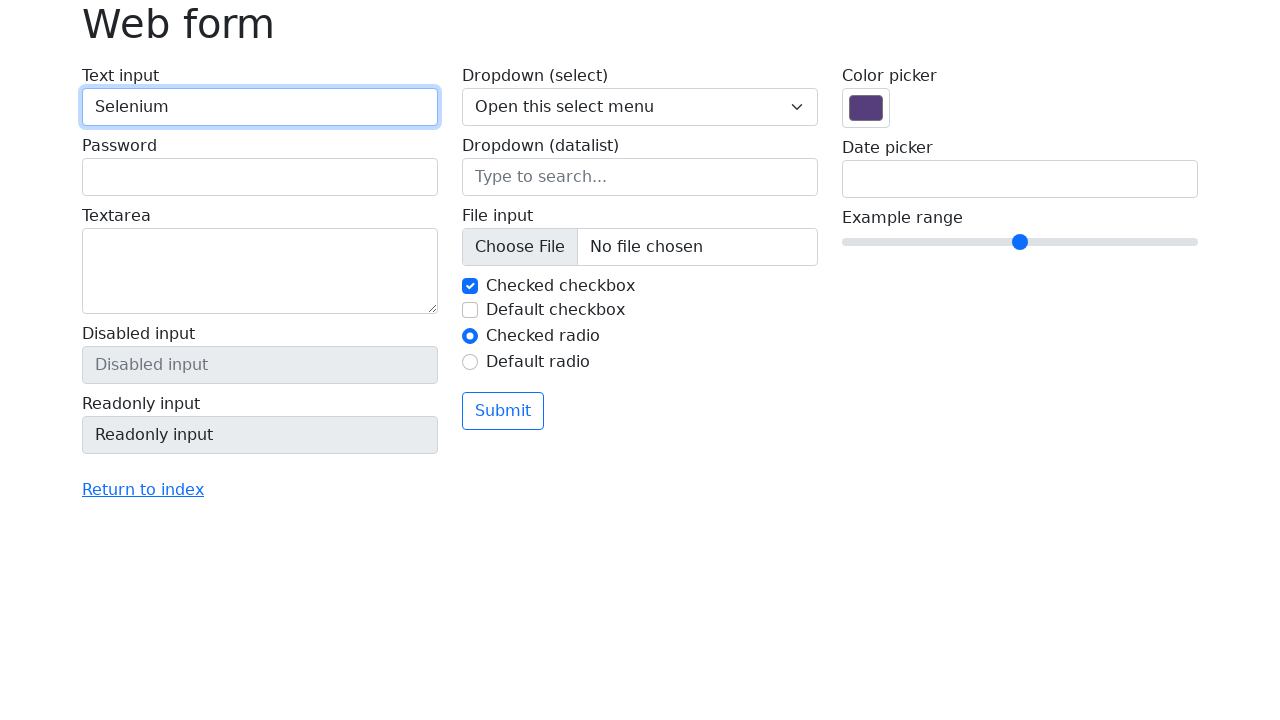

Clicked submit button to submit form at (503, 411) on button[type='submit']
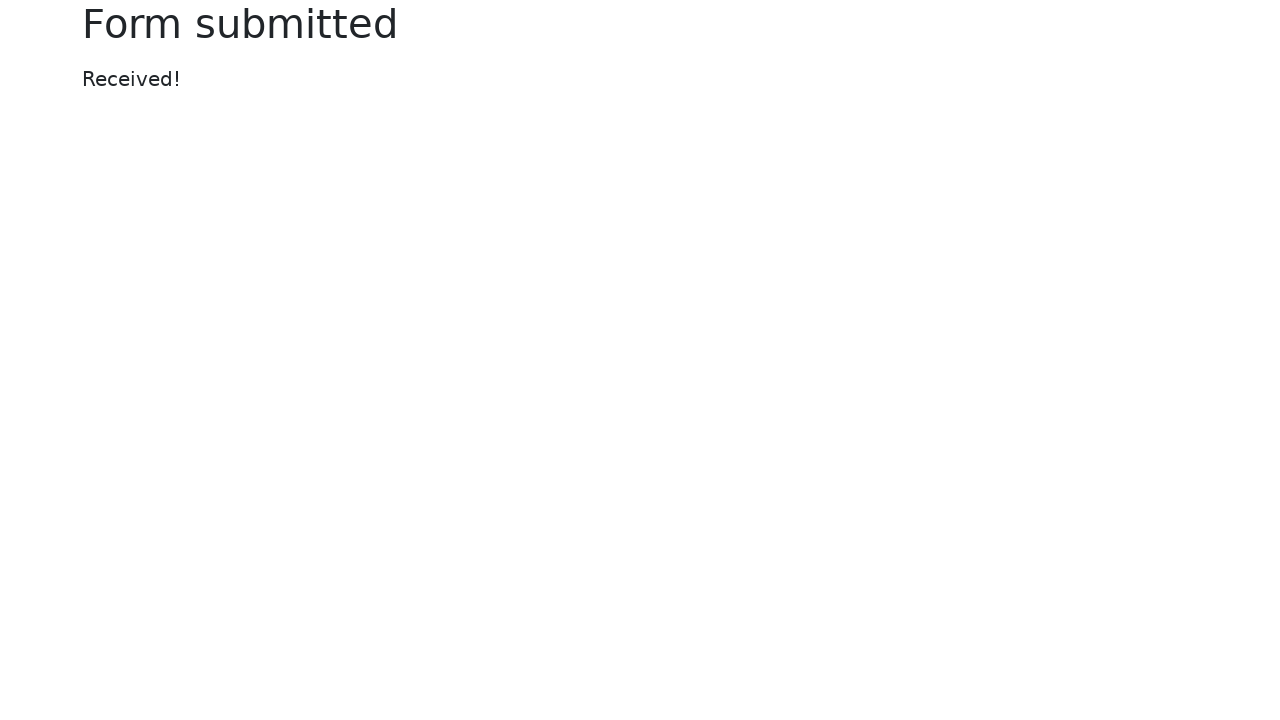

Success message appeared after form submission
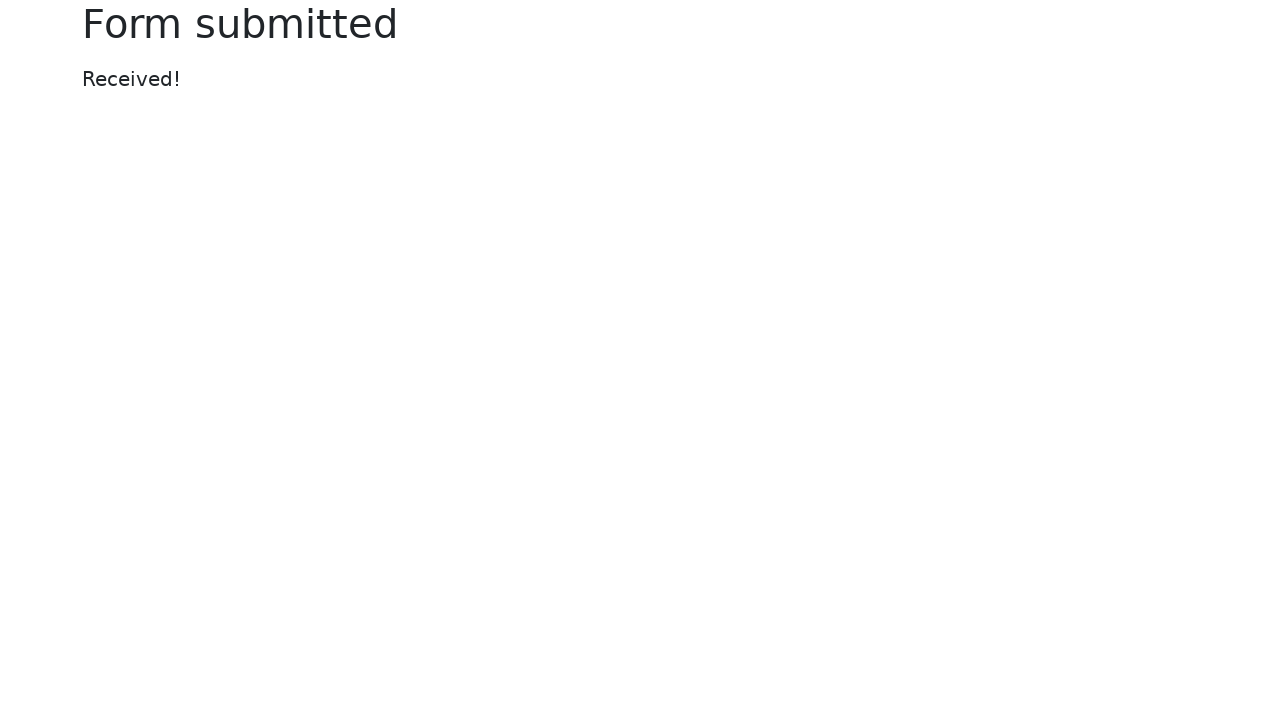

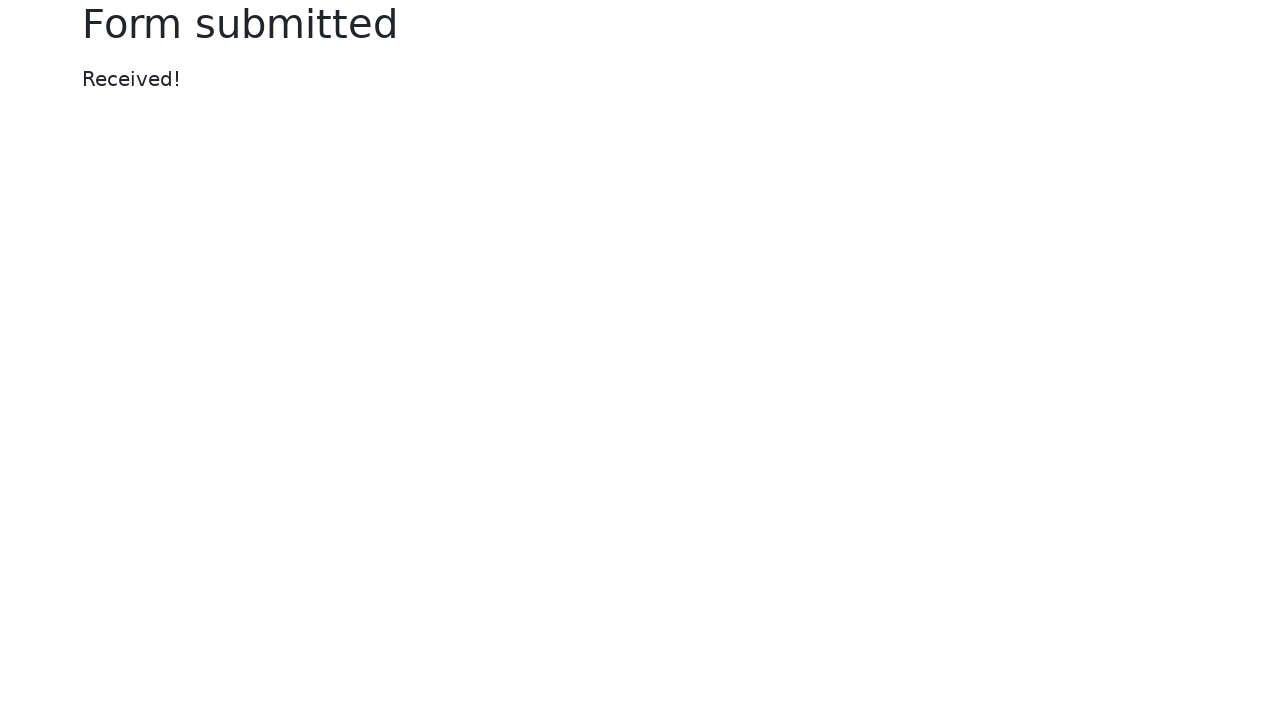